Navigates to Python.org and extracts event information from the events widget on the homepage

Starting URL: https://www.python.org/

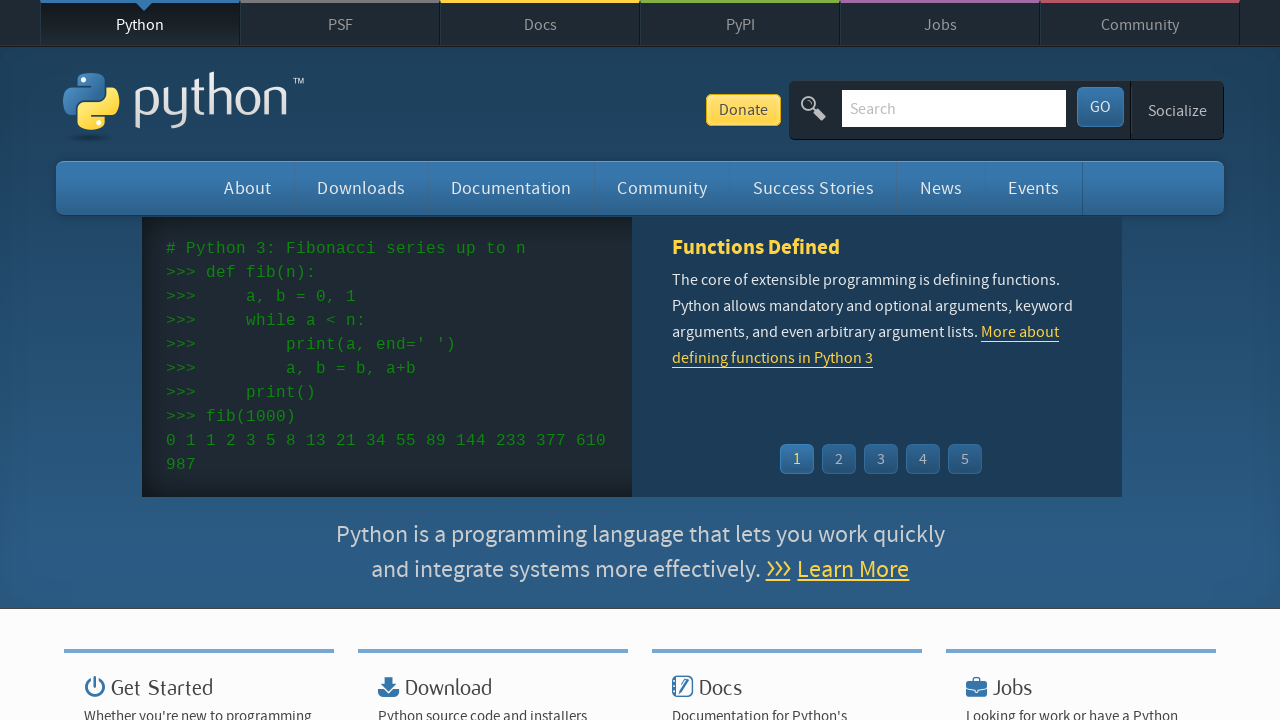

Navigated to https://www.python.org/
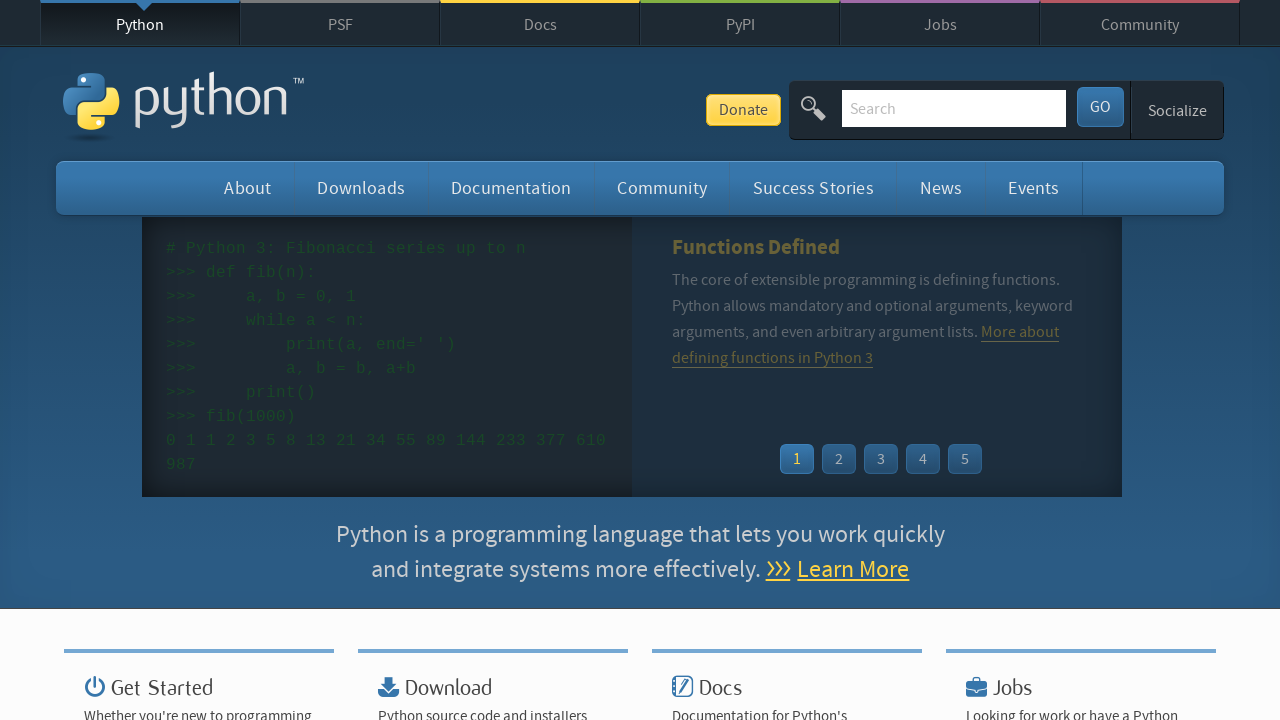

Events section loaded - #content selector found
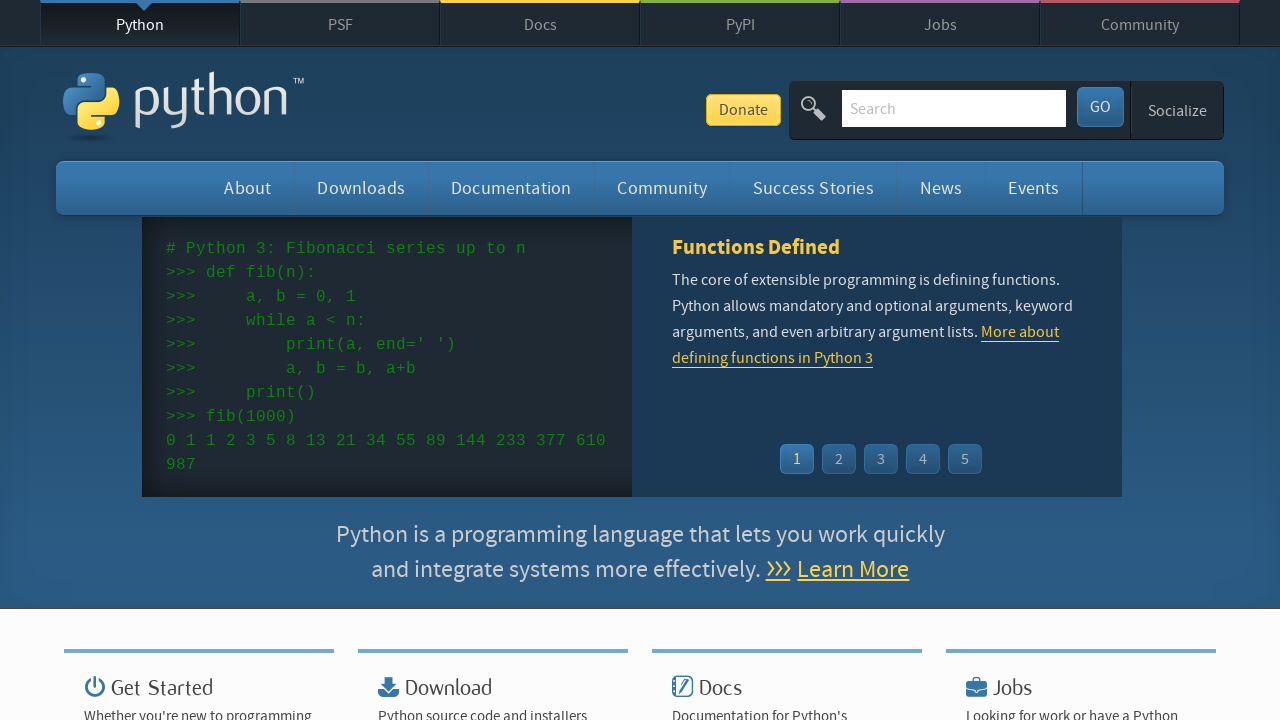

Located event 1 elements - name and time selectors found
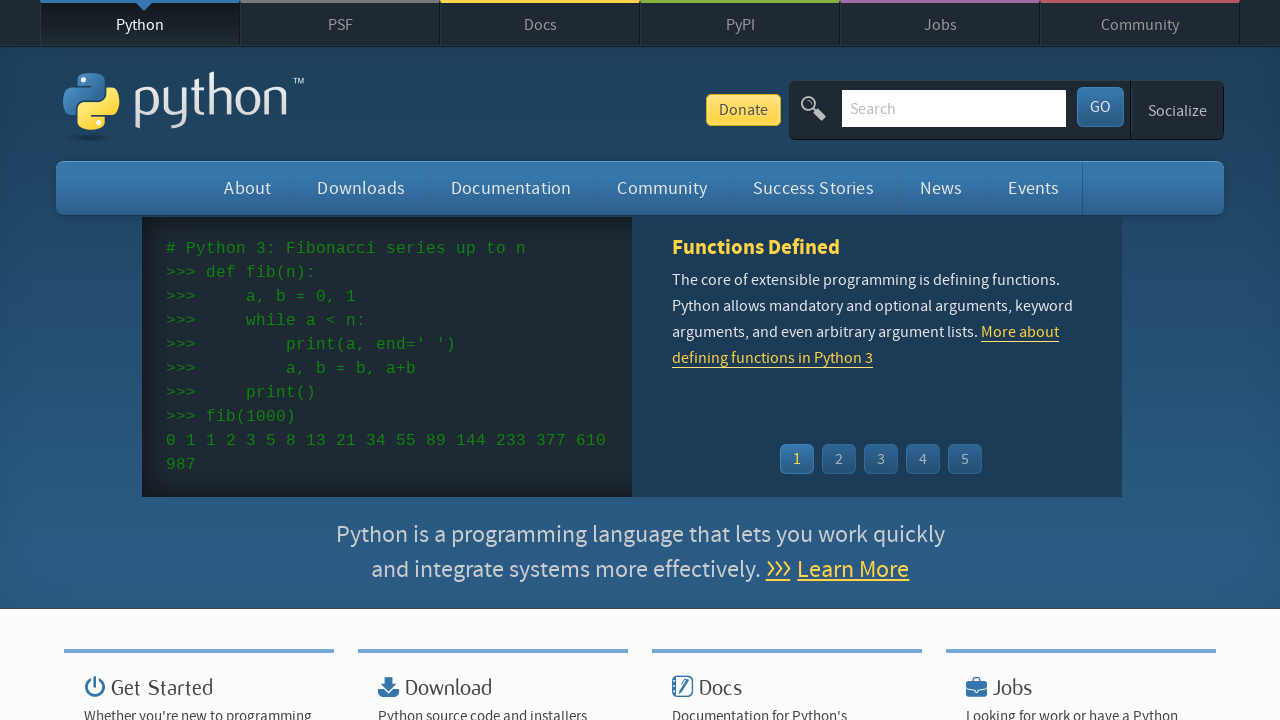

Extracted event 1 name: MLOps Open Source Sprint – PyLadies Amsterdam
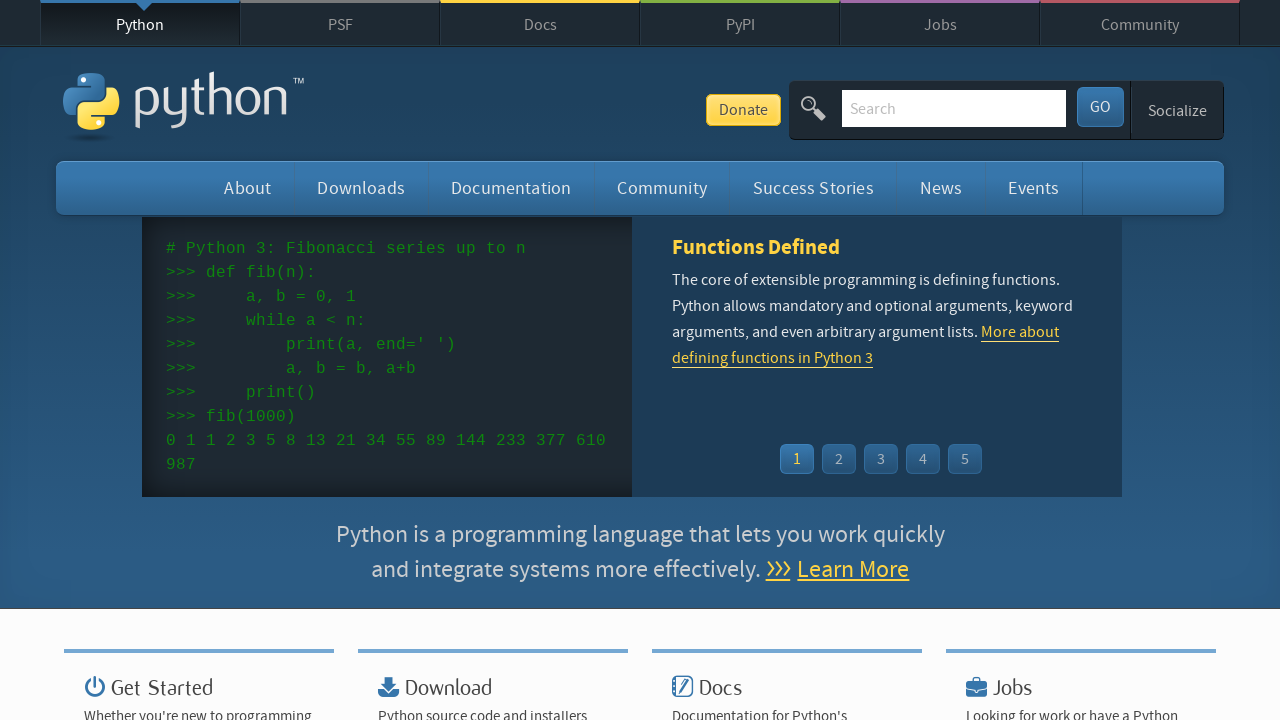

Extracted event 1 datetime attribute: 2026-02-27T15:00:00+00:00
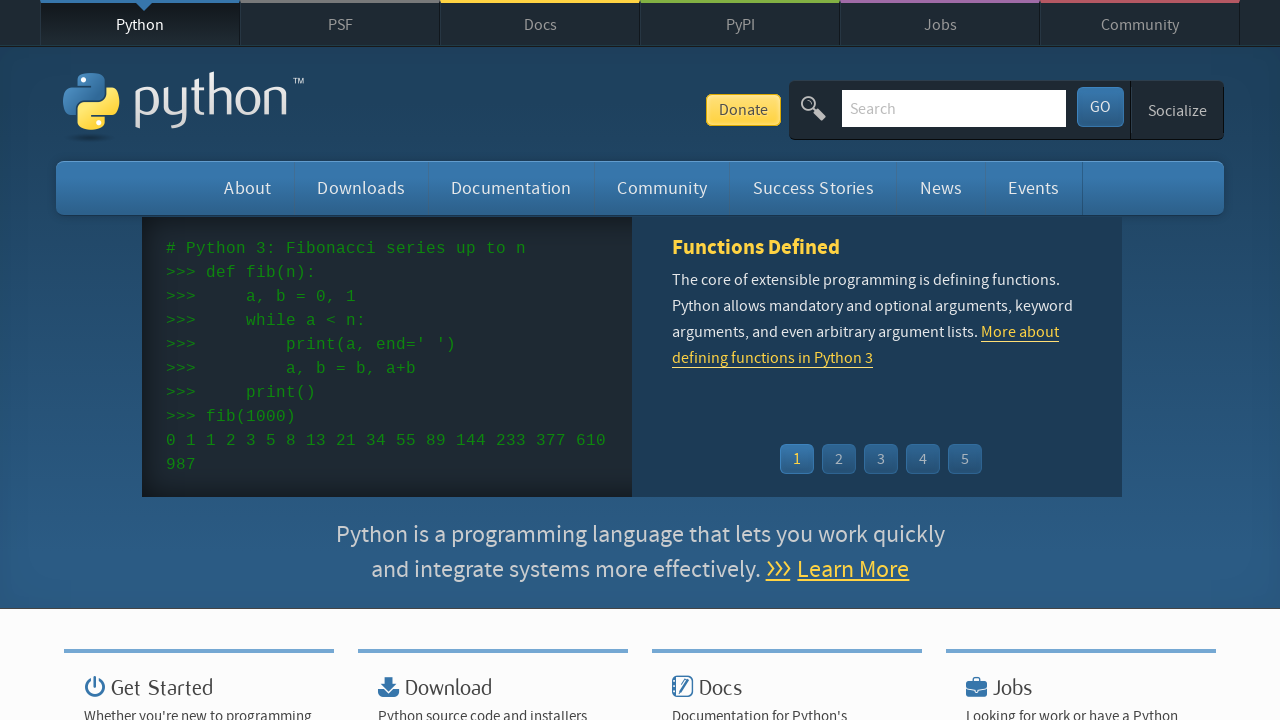

Stored event 1 with date 2026-02-27 and name MLOps Open Source Sprint – PyLadies Amsterdam
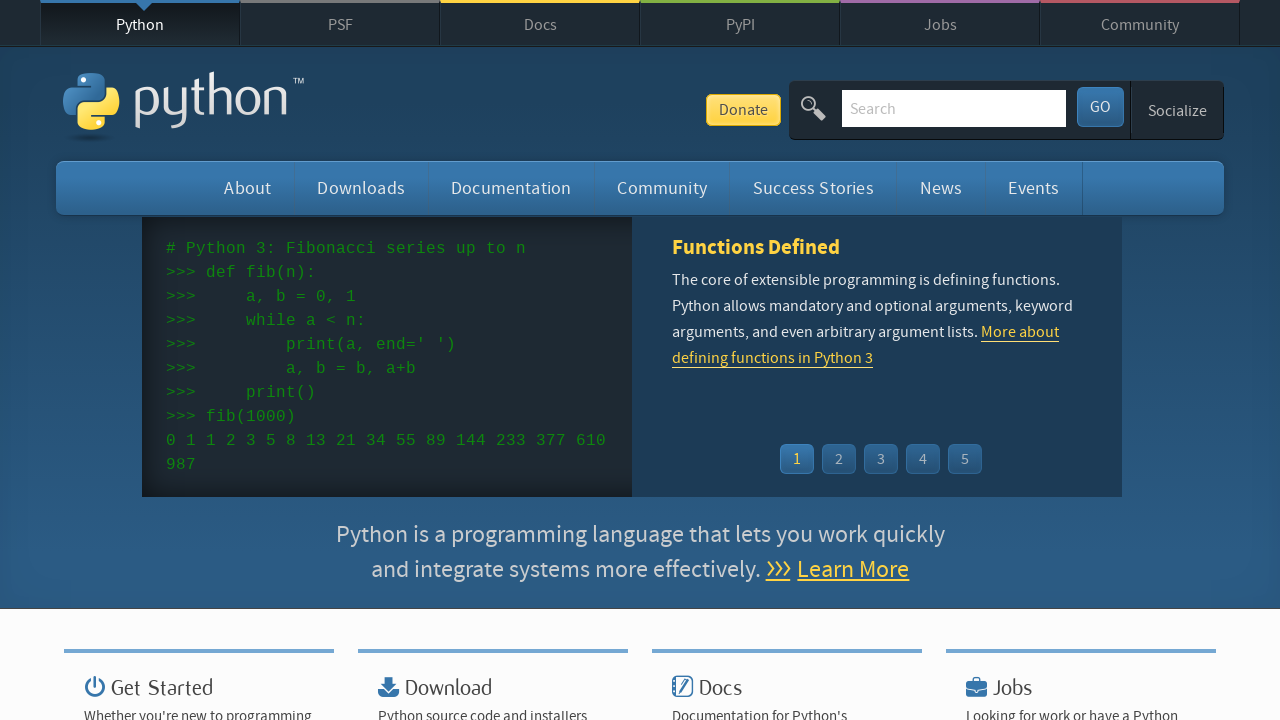

Located event 2 elements - name and time selectors found
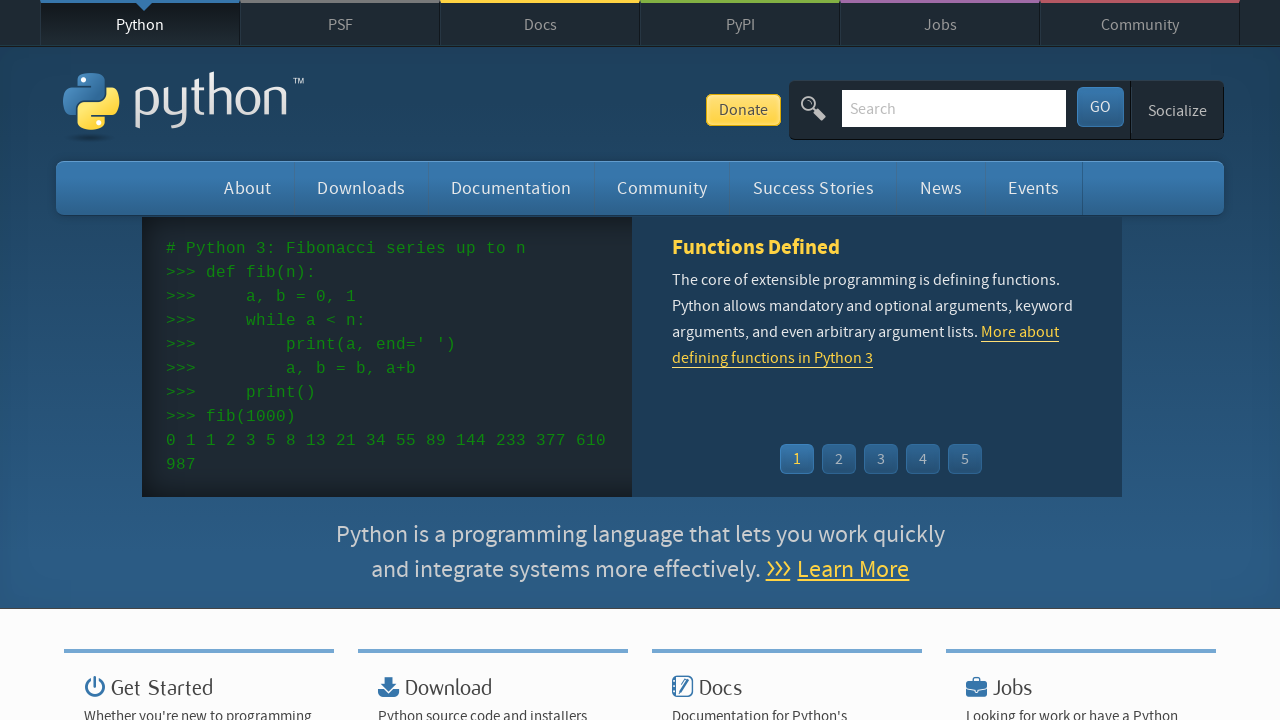

Extracted event 2 name: Python Unplugged on PyTV
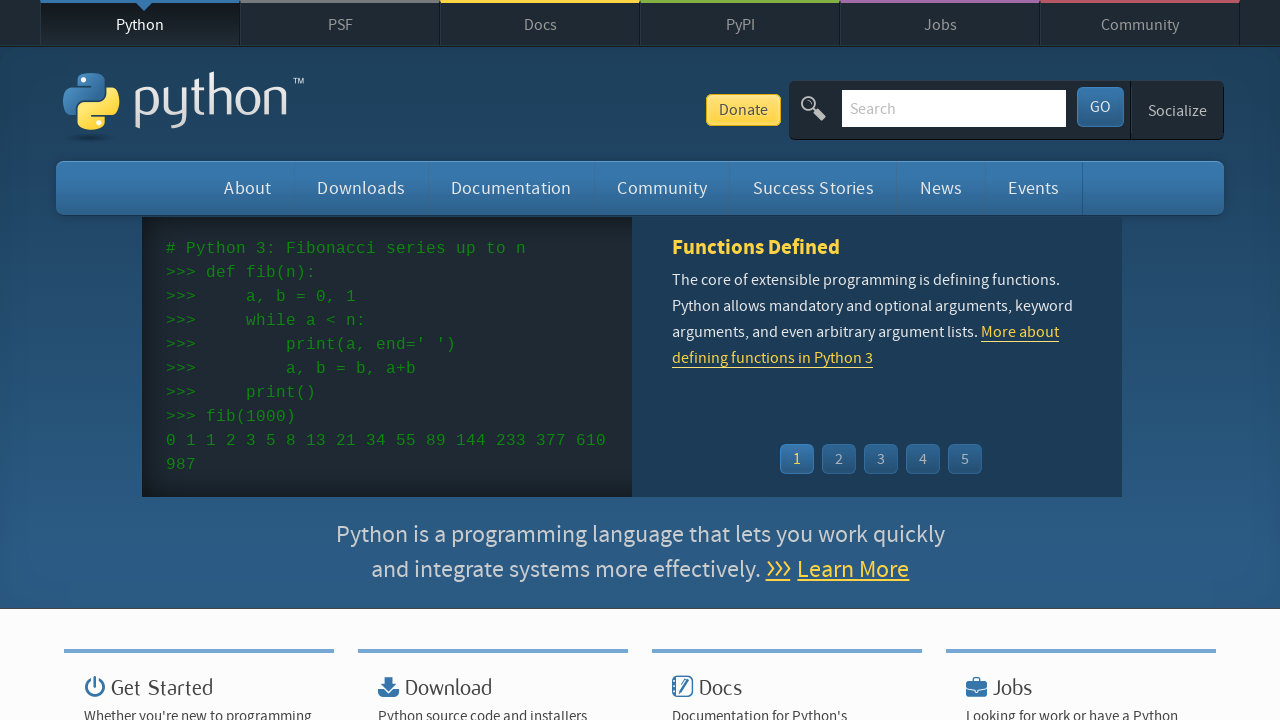

Extracted event 2 datetime attribute: 2026-03-04T00:00:00+00:00
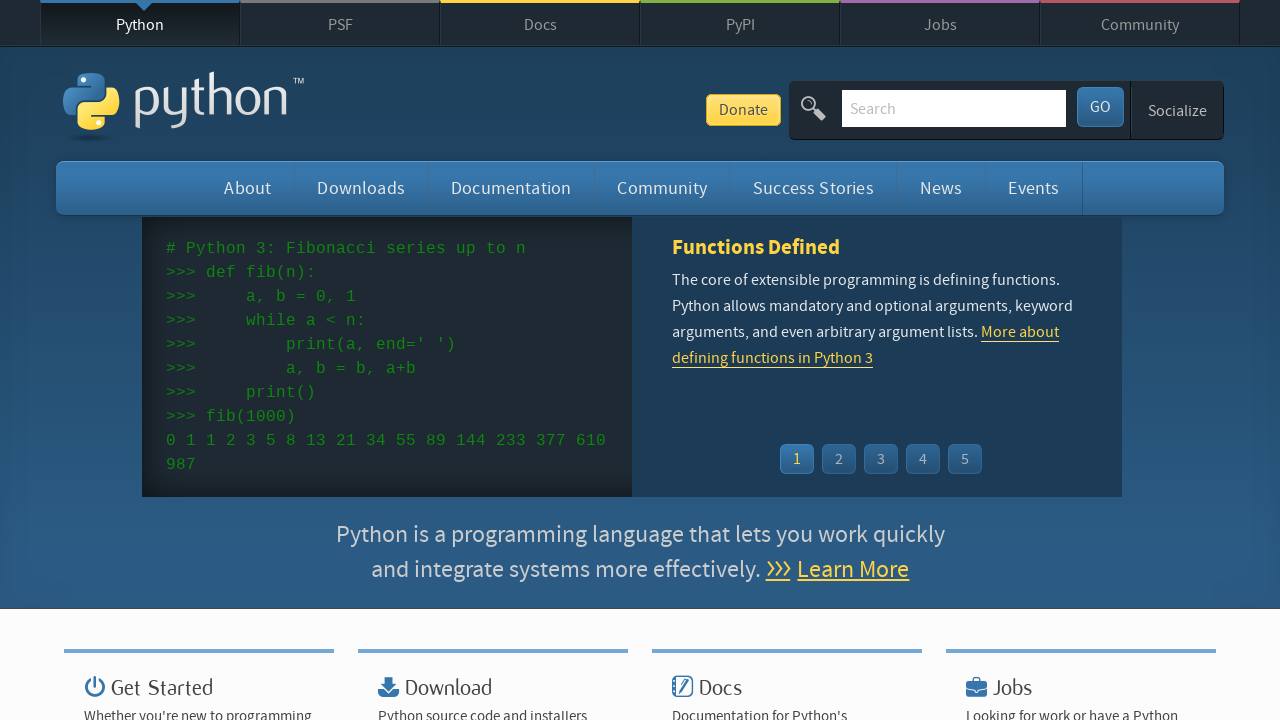

Stored event 2 with date 2026-03-04 and name Python Unplugged on PyTV
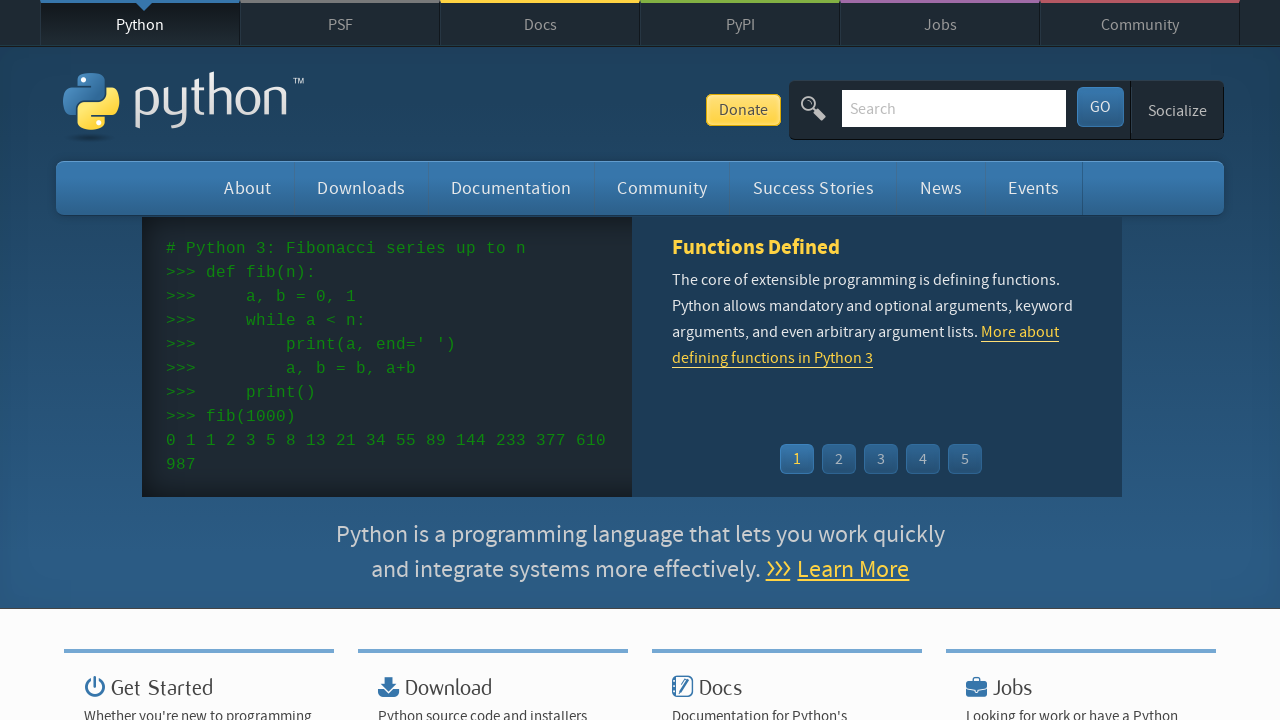

Located event 3 elements - name and time selectors found
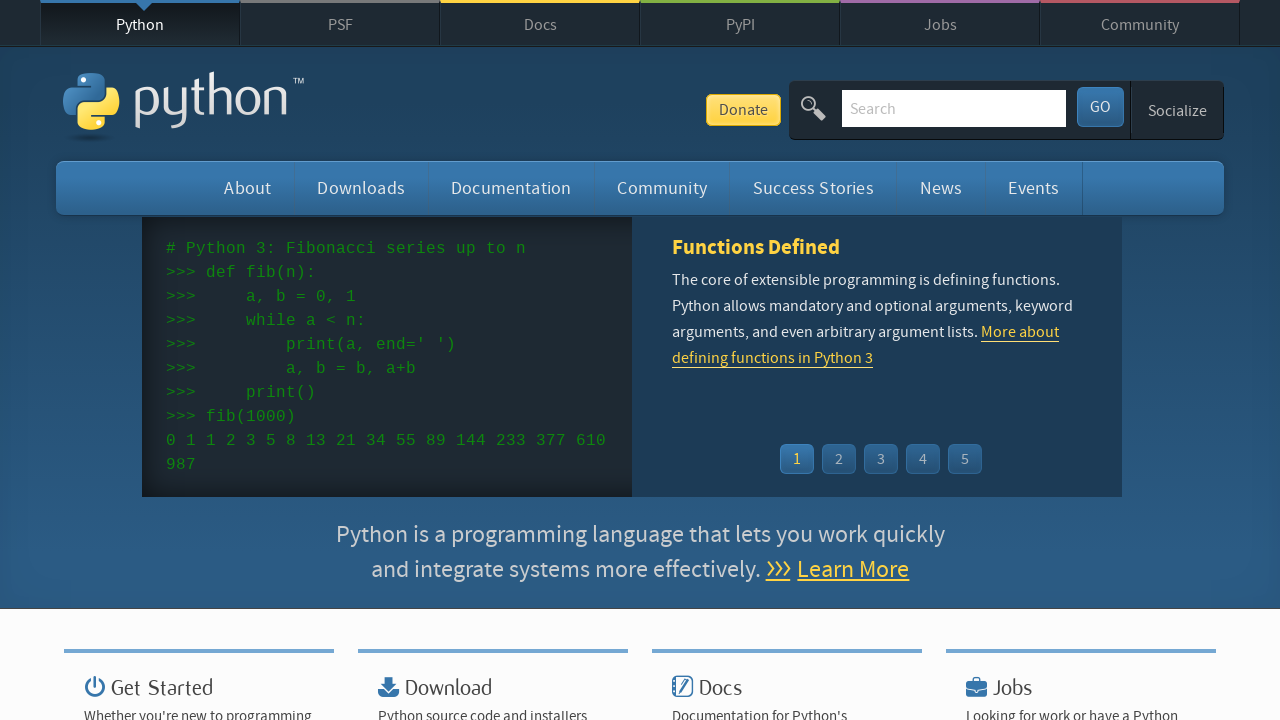

Extracted event 3 name: PyTV x PyLadies Amsterdam speakers Meet and Greet
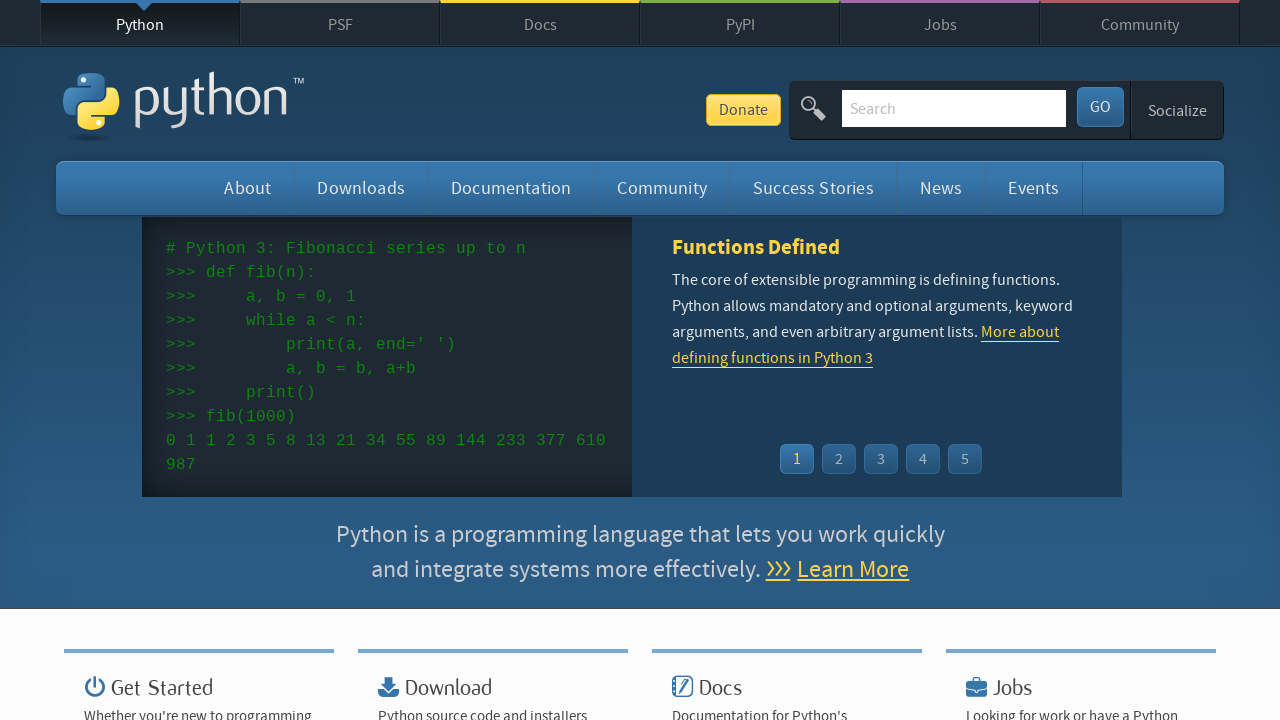

Extracted event 3 datetime attribute: 2026-03-04T18:30:00+00:00
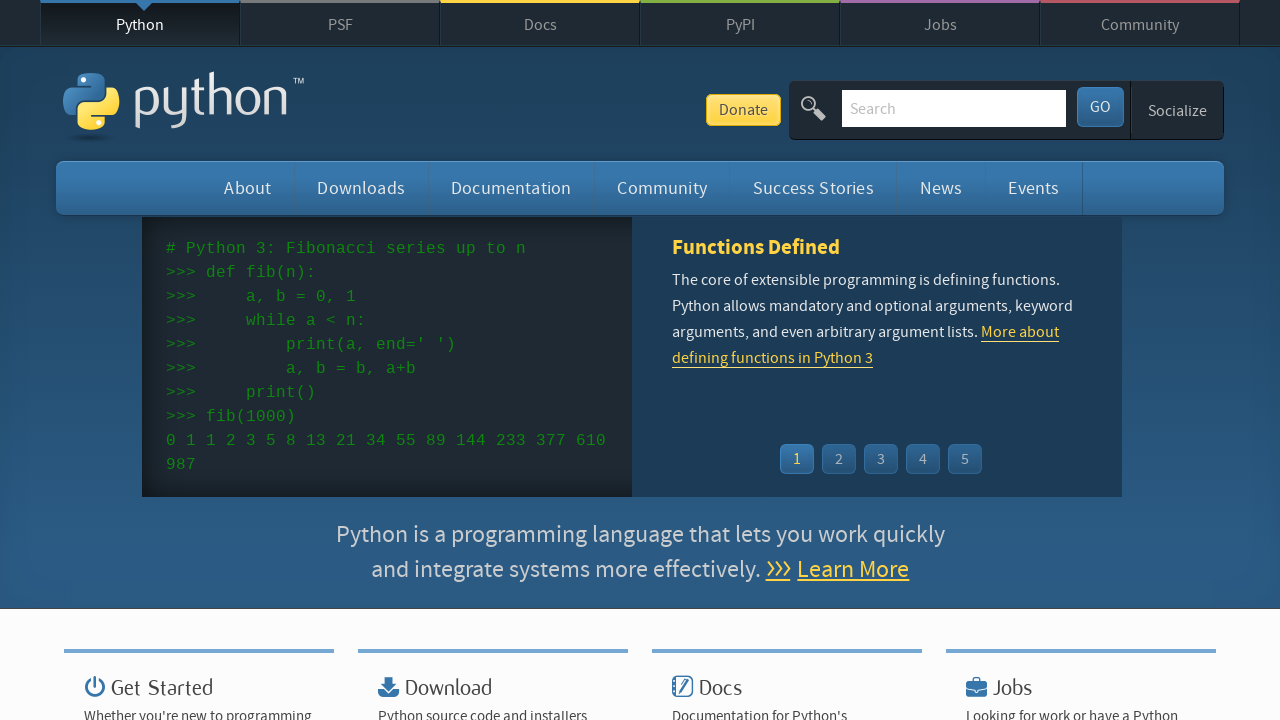

Stored event 3 with date 2026-03-04 and name PyTV x PyLadies Amsterdam speakers Meet and Greet
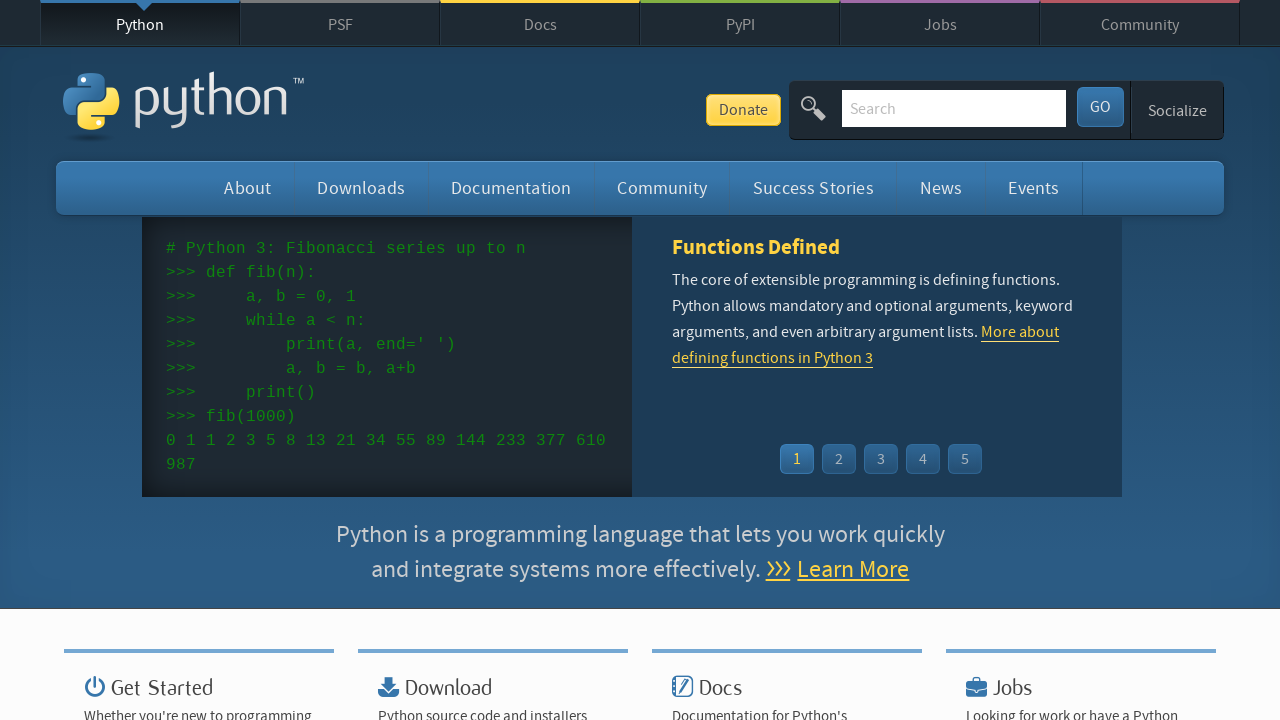

Located event 4 elements - name and time selectors found
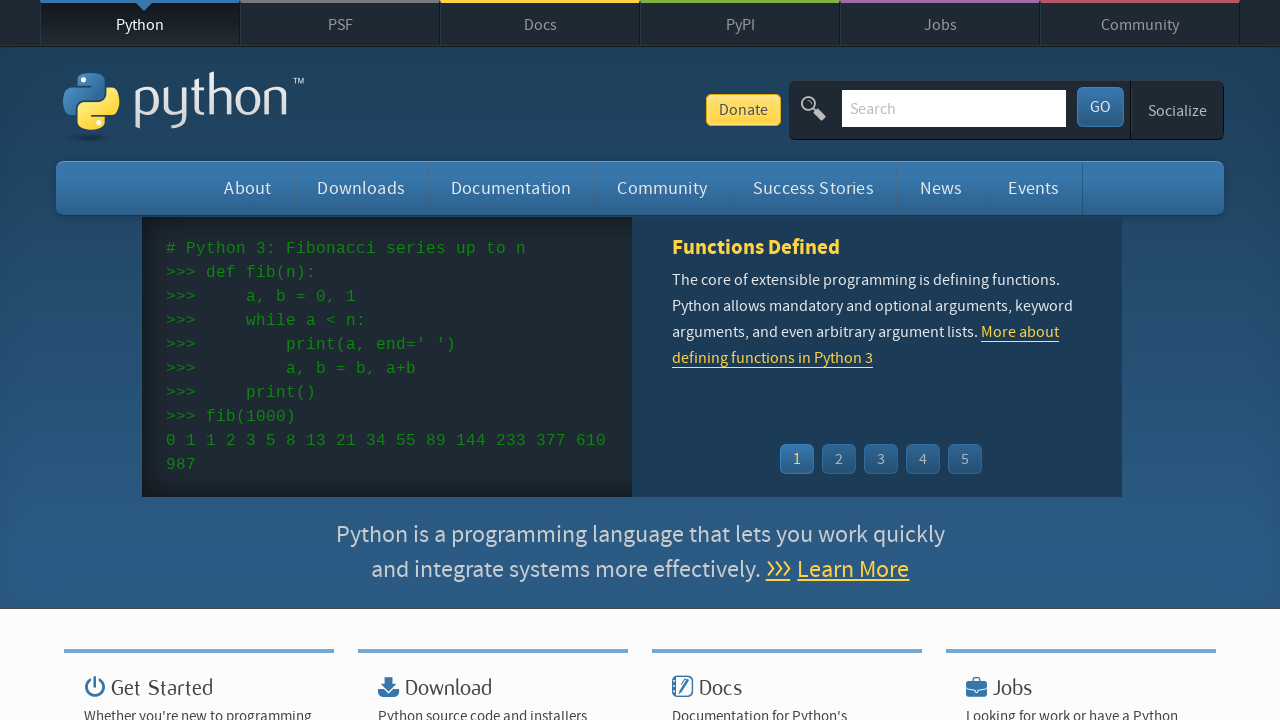

Extracted event 4 name: PyConf Hyderabad 2026
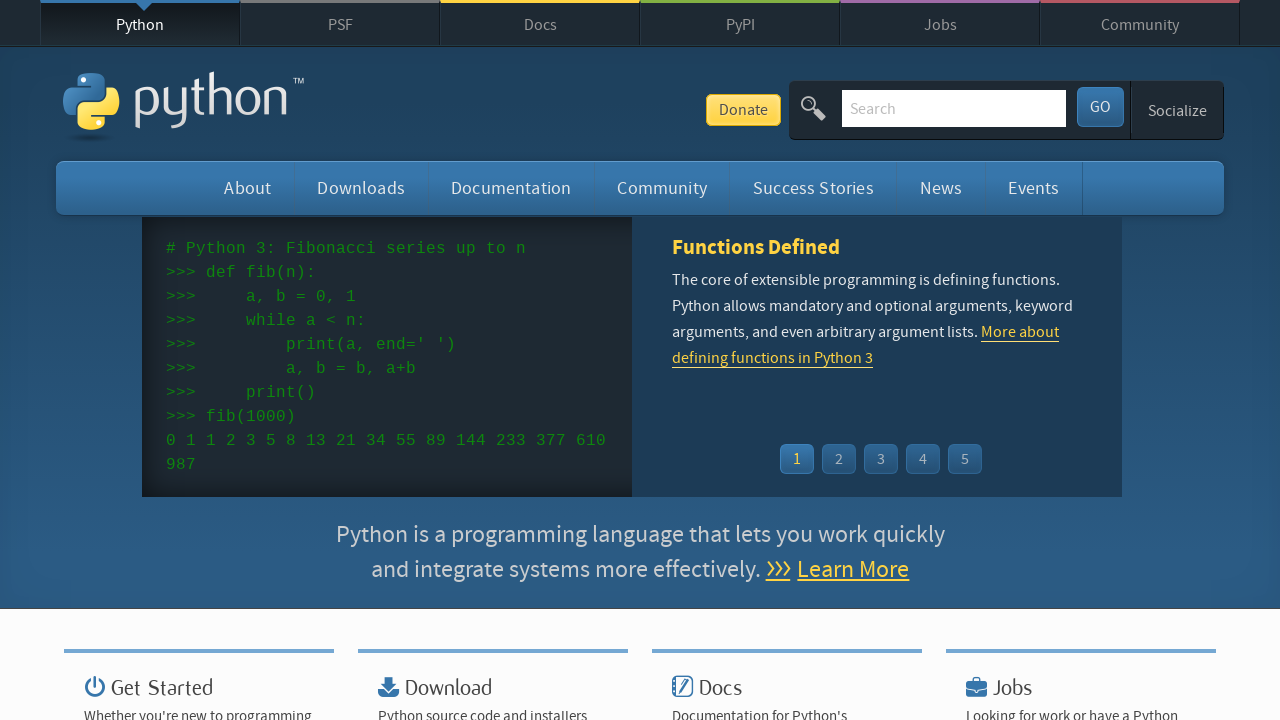

Extracted event 4 datetime attribute: 2026-03-14T00:00:00+00:00
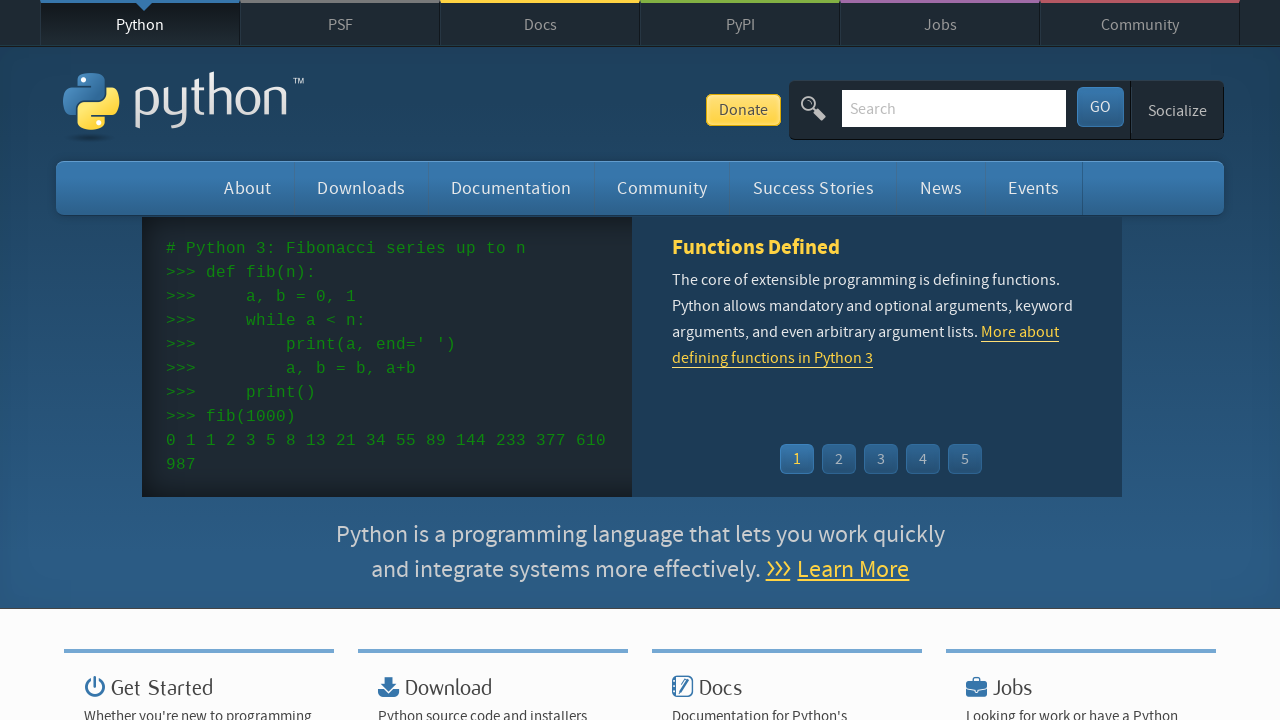

Stored event 4 with date 2026-03-14 and name PyConf Hyderabad 2026
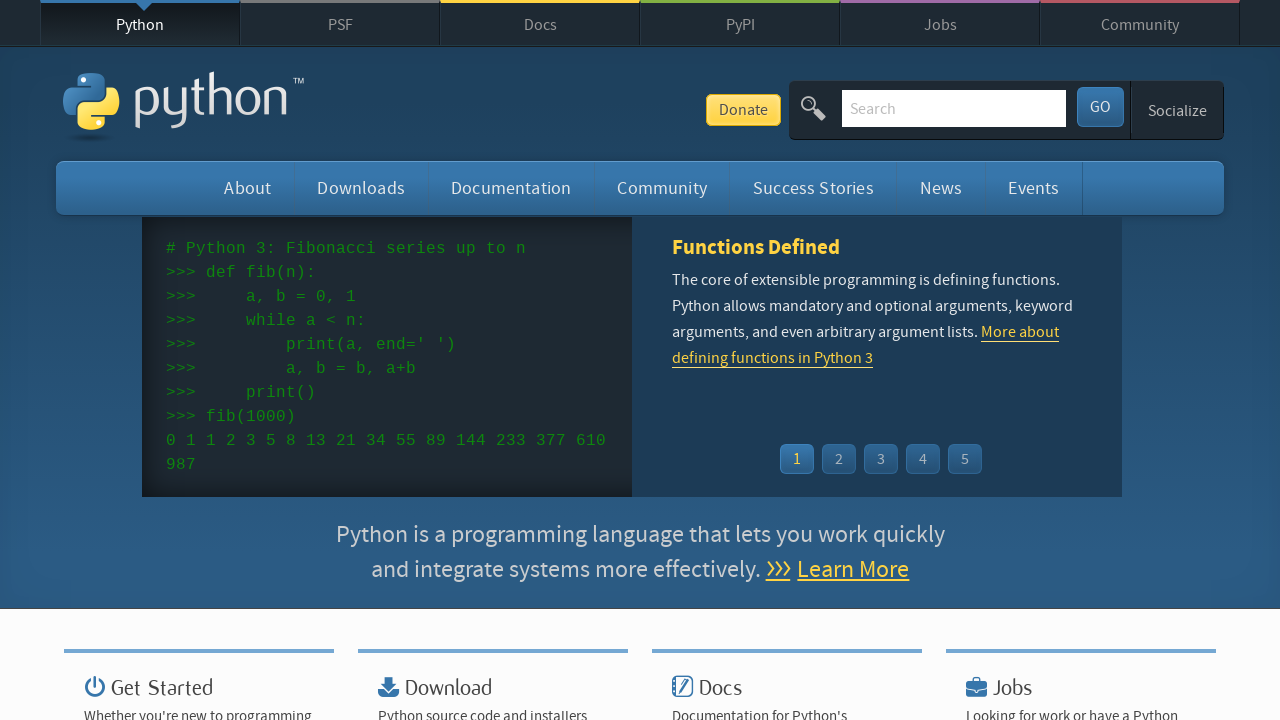

Located event 5 elements - name and time selectors found
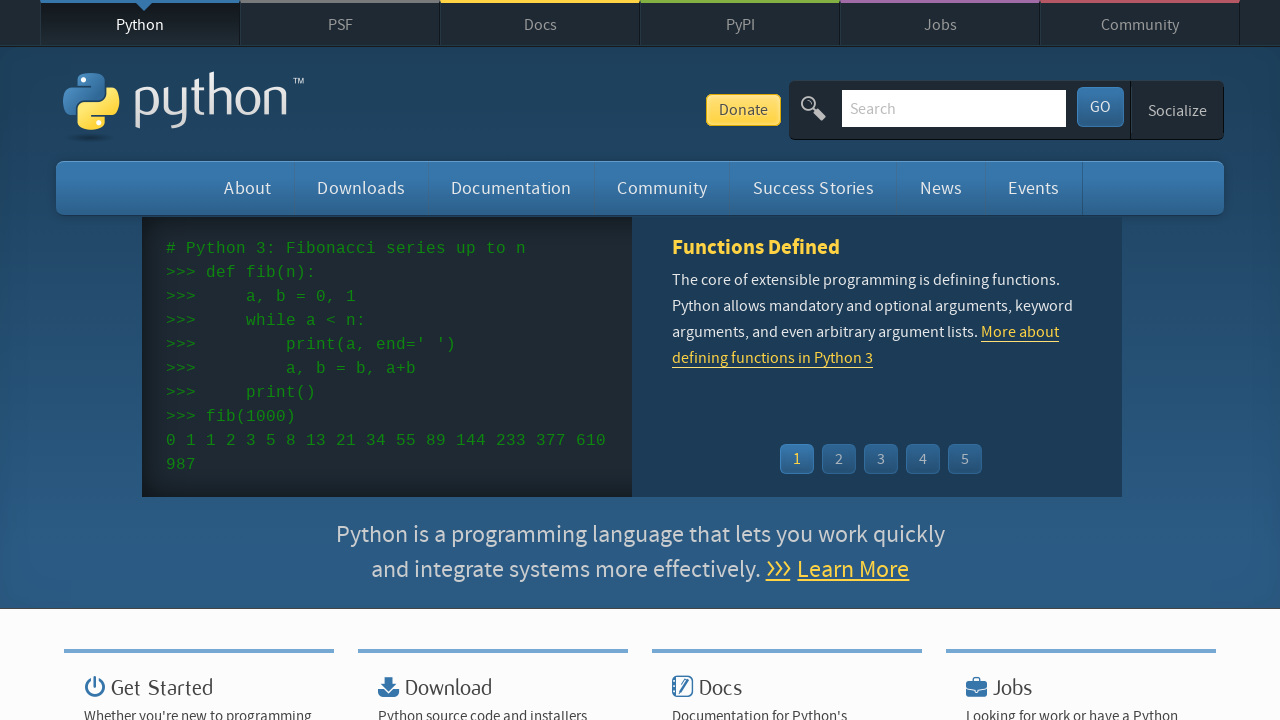

Extracted event 5 name: PythonAsia 2026
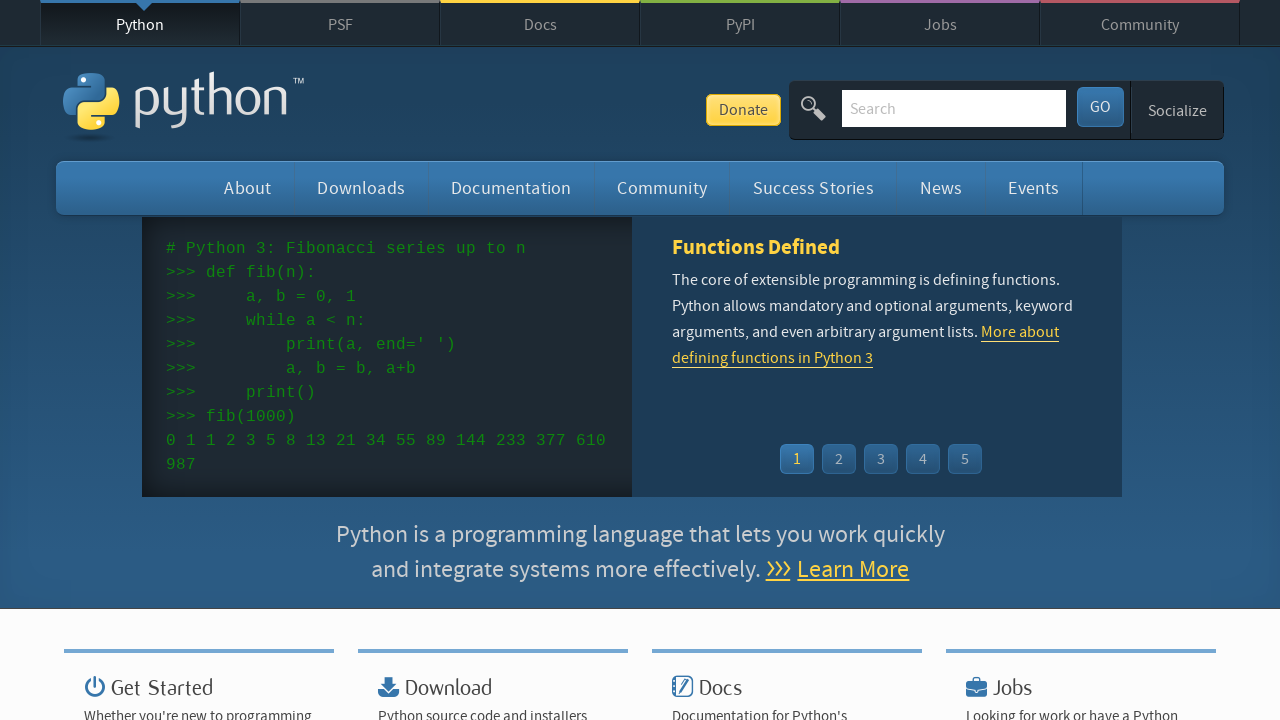

Extracted event 5 datetime attribute: 2026-03-21T00:00:00+00:00
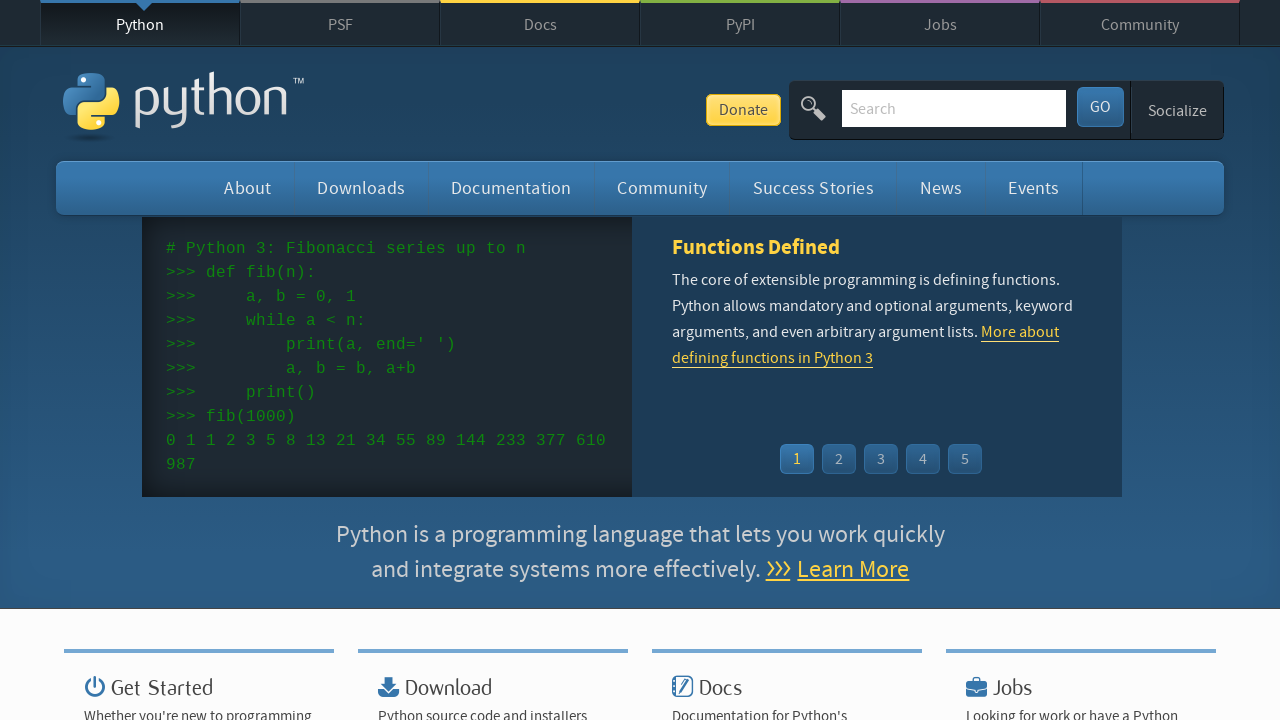

Stored event 5 with date 2026-03-21 and name PythonAsia 2026
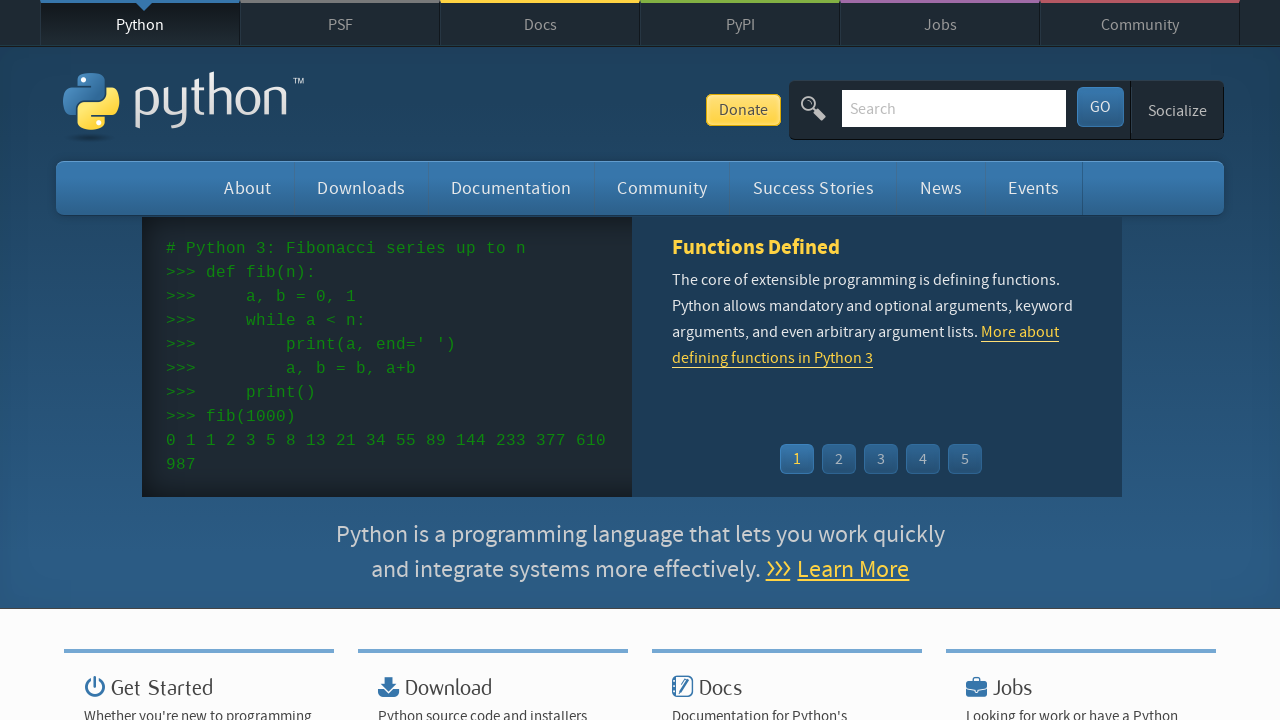

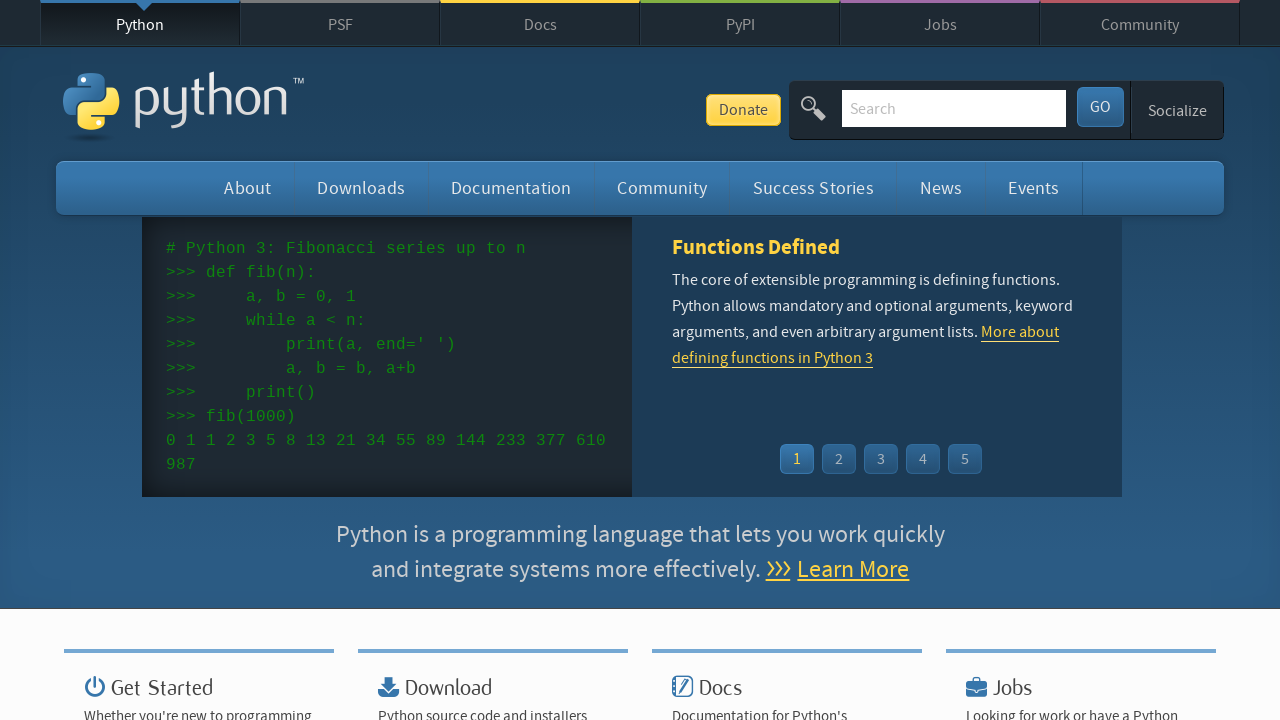